Tests key press detection by entering a key in the input field

Starting URL: http://the-internet.herokuapp.com/

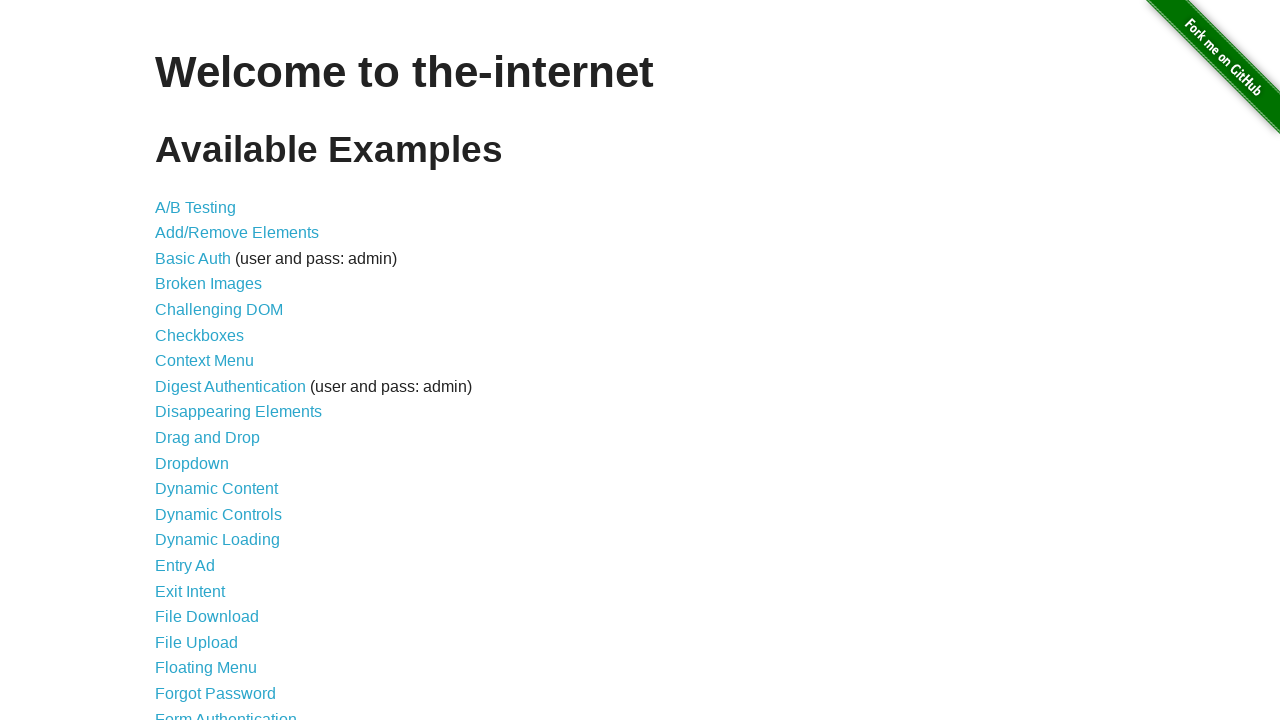

Clicked on Key Presses link at (200, 360) on text=Key Presses
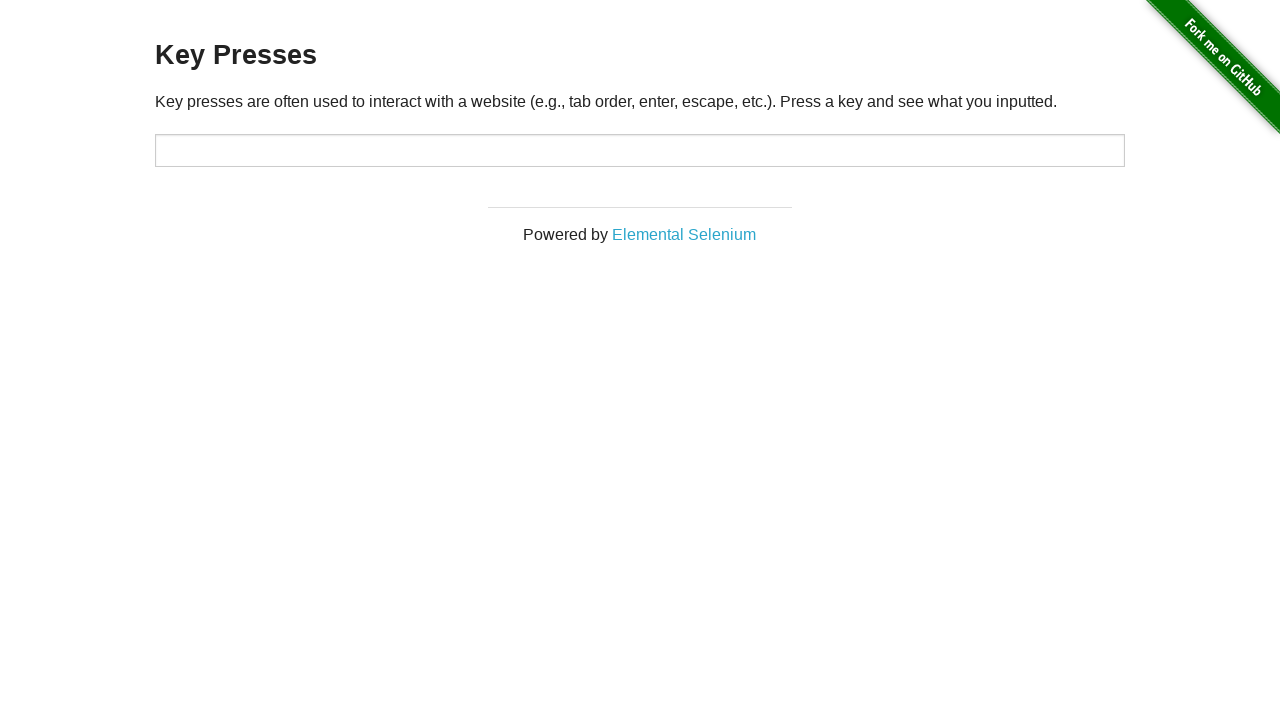

Clicked on target input field at (640, 150) on #target
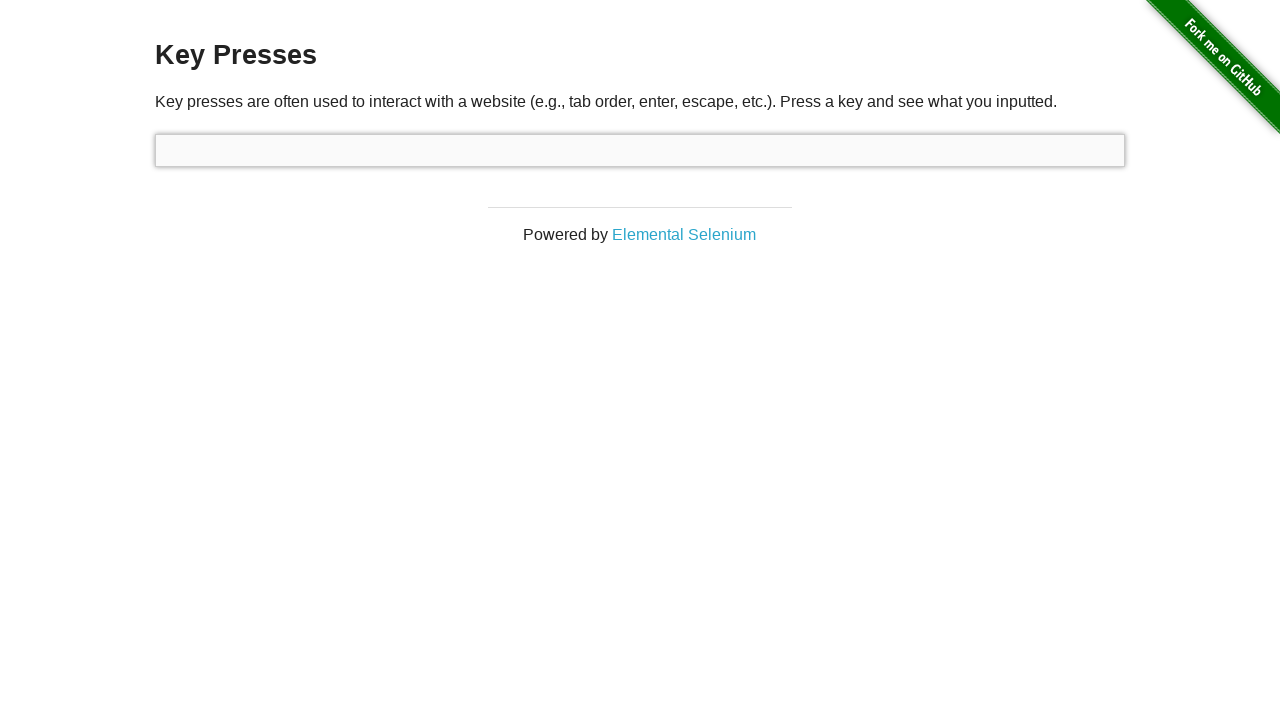

Pressed Space key in input field
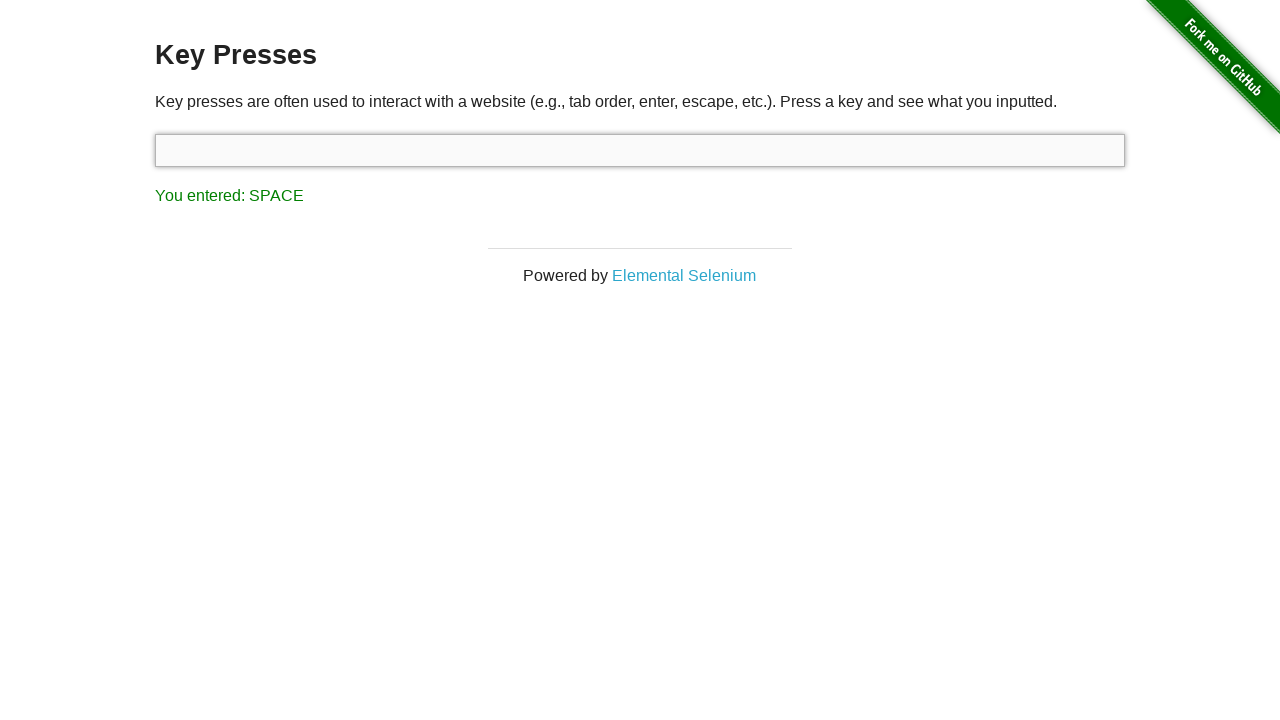

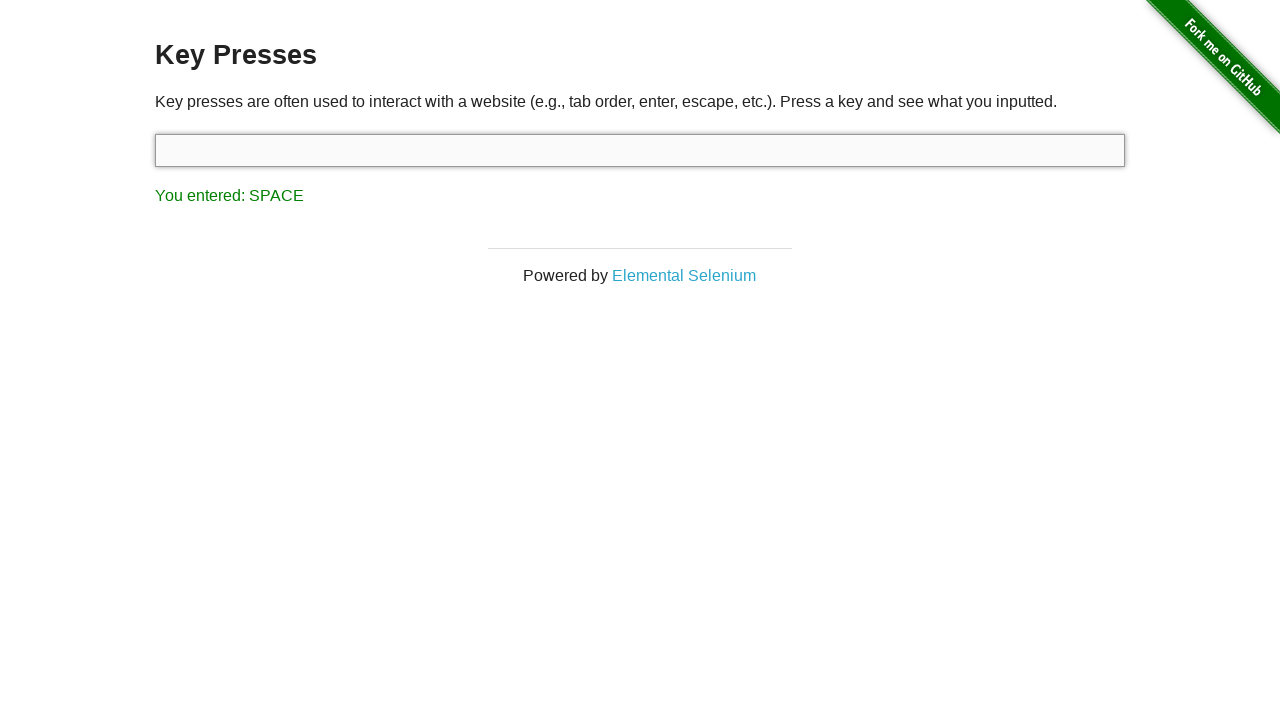